Tests the Buttons page by performing double click, right click, and regular click actions on different buttons.

Starting URL: https://demoqa.com/elements

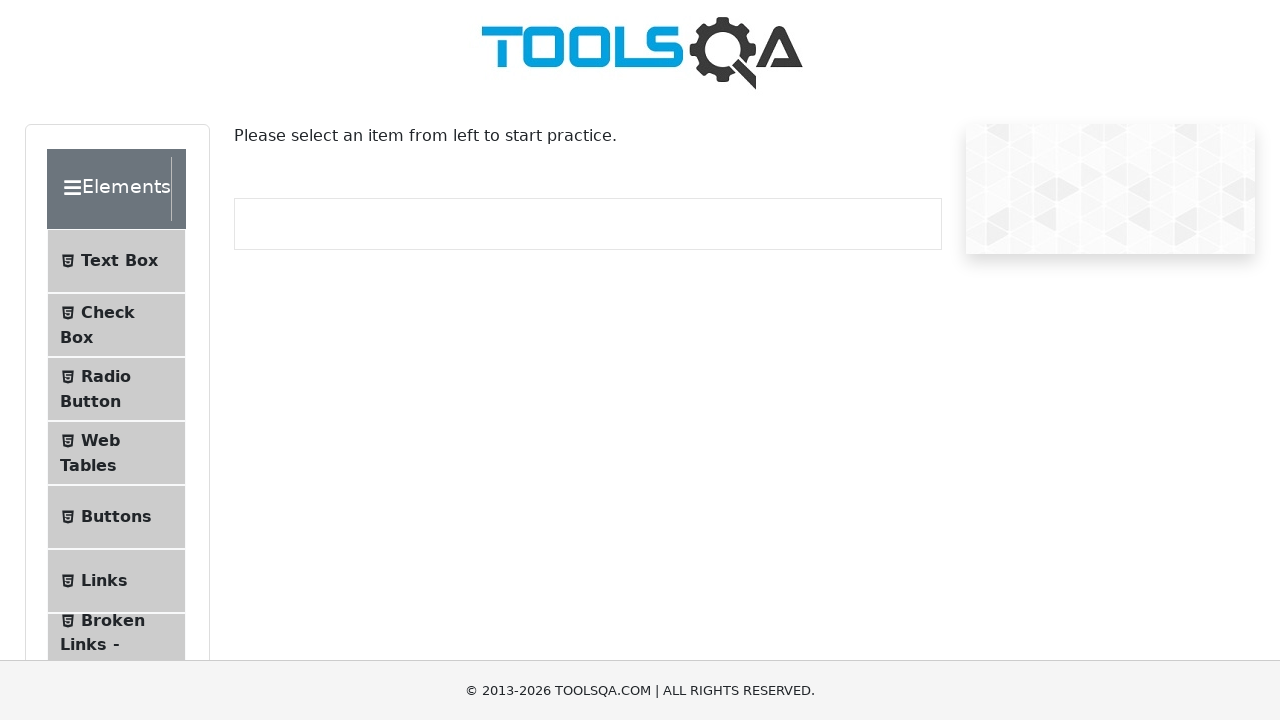

Clicked on Buttons in the sidebar at (116, 517) on li#item-4
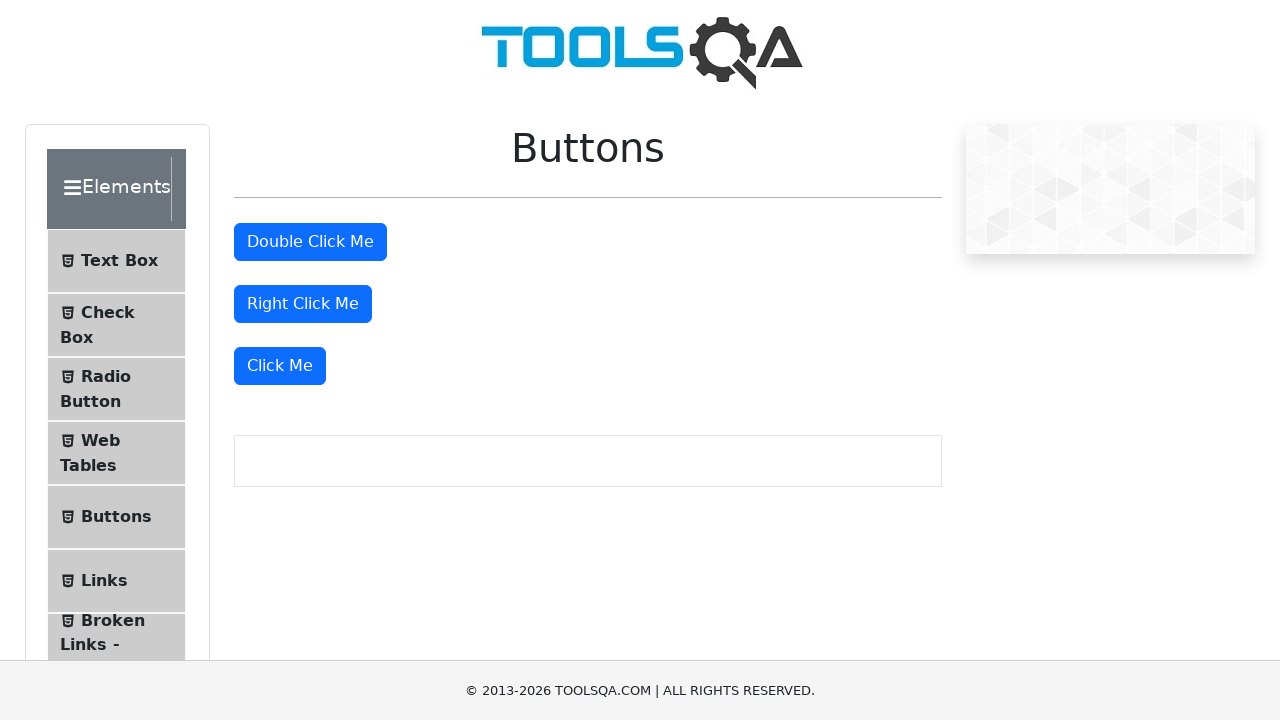

Double click button loaded
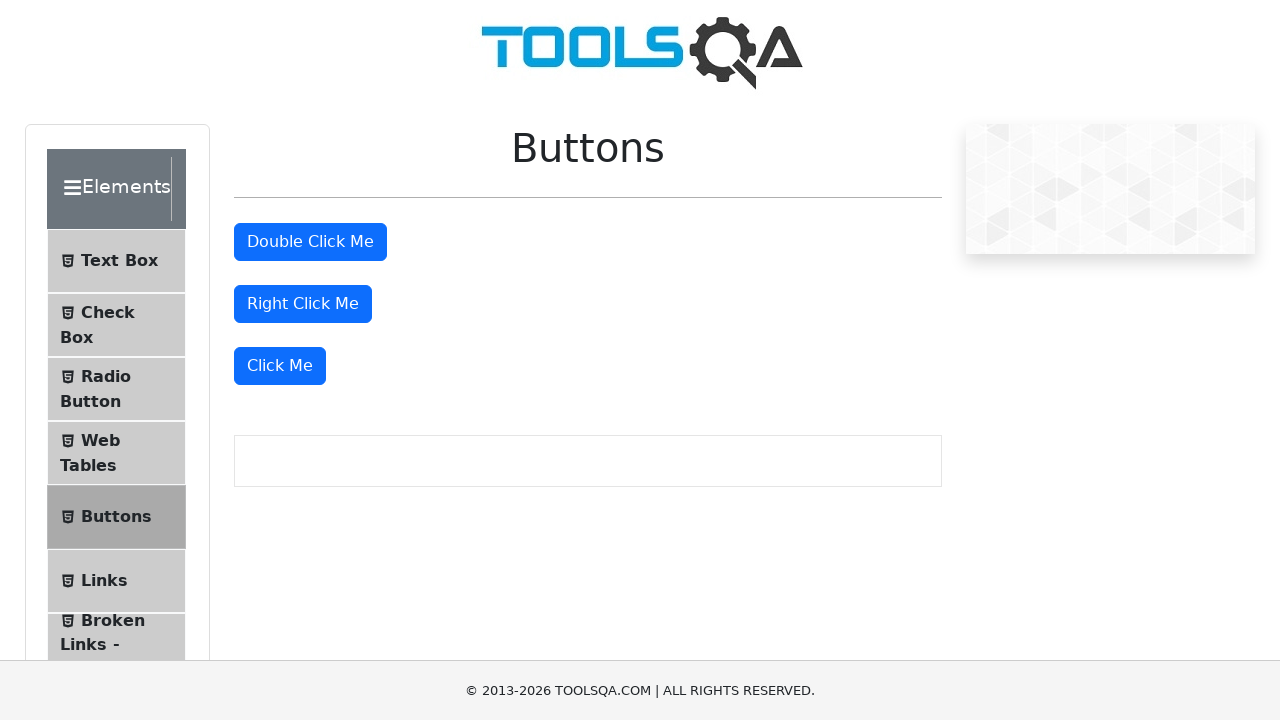

Double clicked the double click button at (310, 242) on button#doubleClickBtn
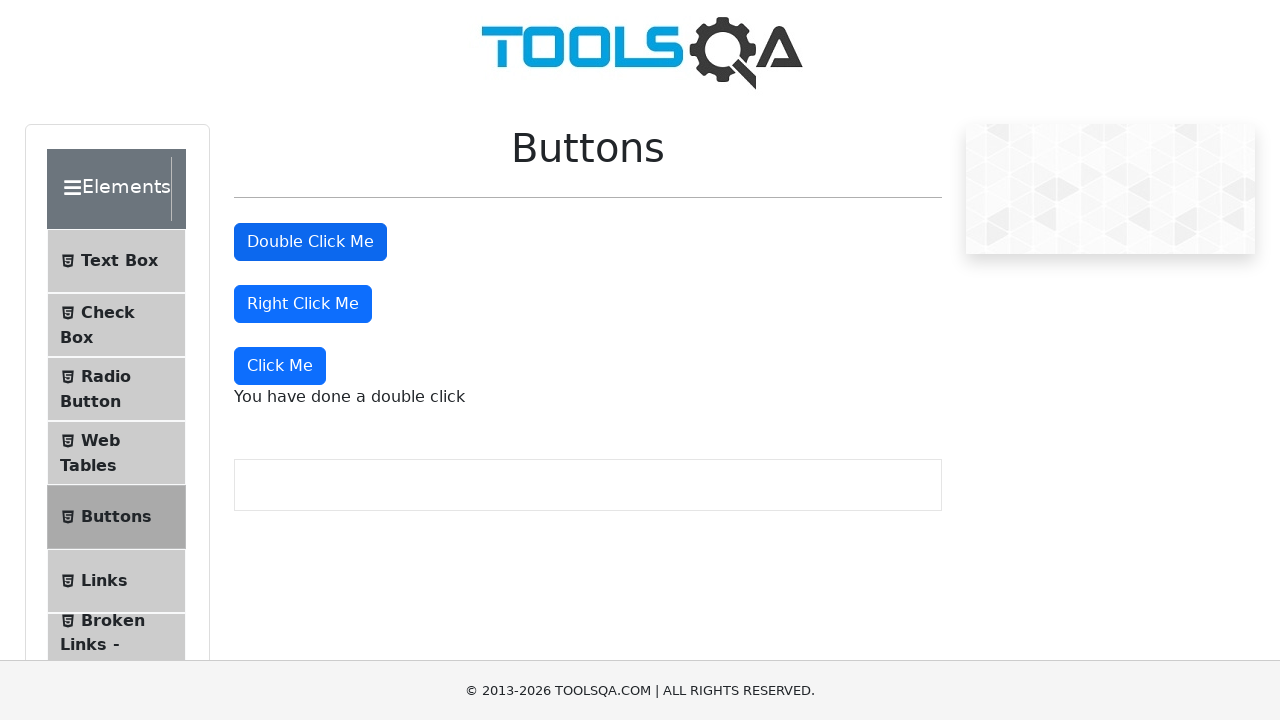

Right clicked the right click button at (303, 304) on button#rightClickBtn
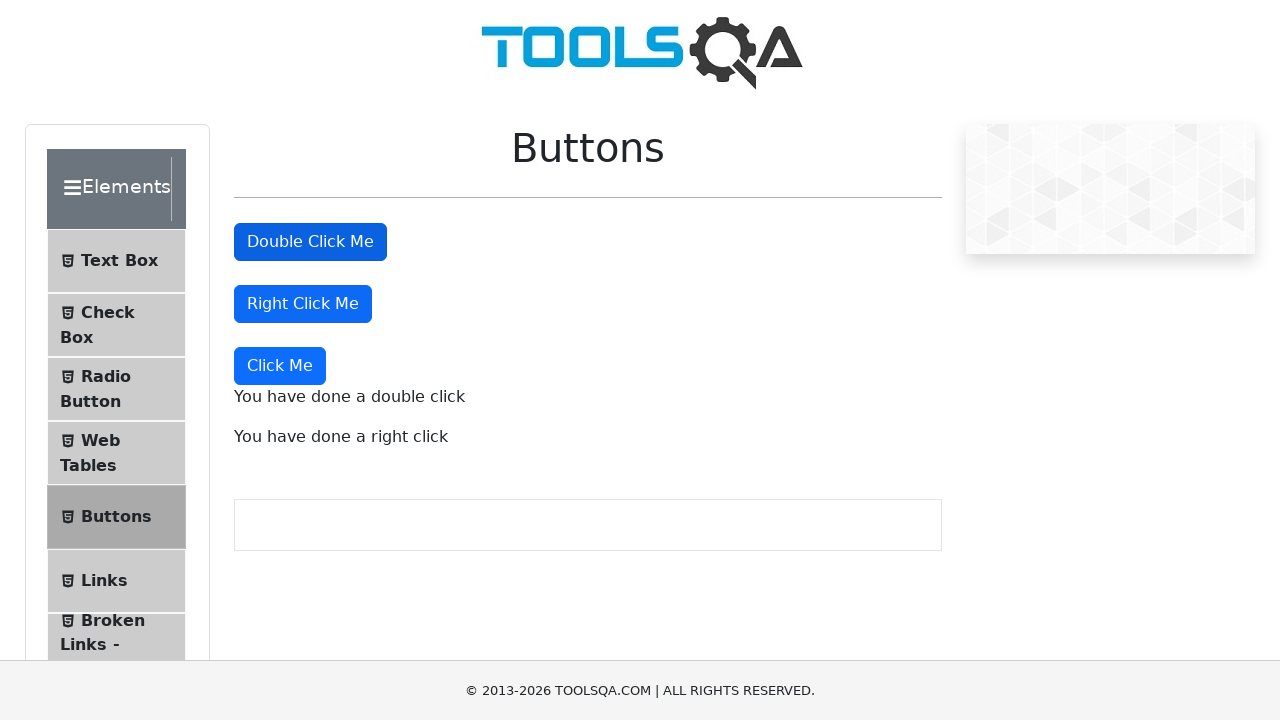

Clicked the dynamic Click Me button at (310, 242) on button.btn.btn-primary:has-text("Click Me")
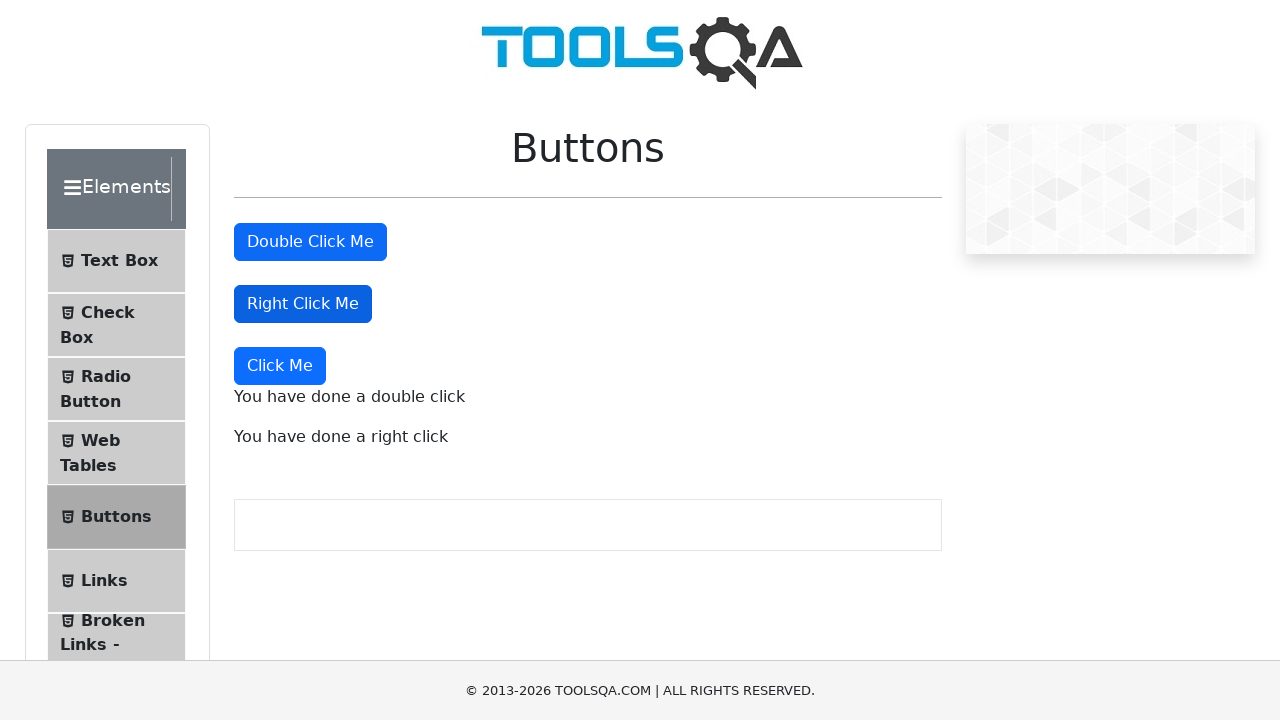

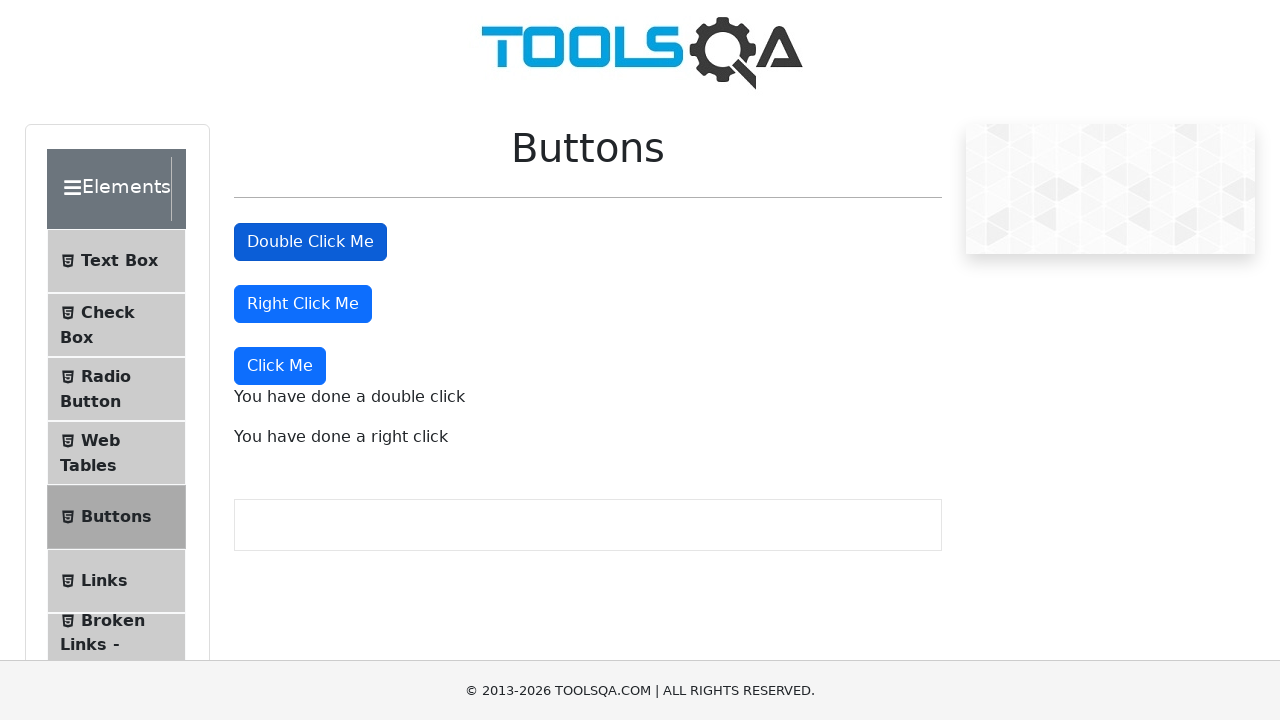